Tests drag and drop functionality by dragging column A to column B and verifying the columns have swapped their content

Starting URL: https://the-internet.herokuapp.com/drag_and_drop

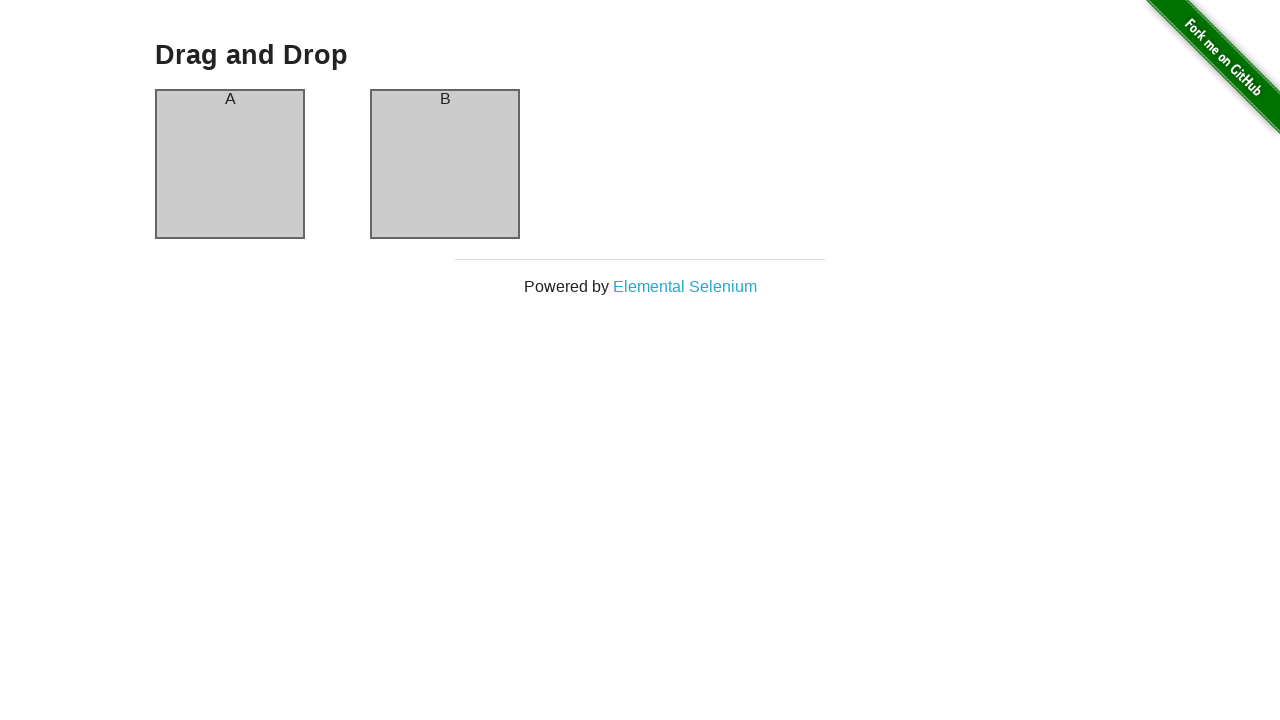

Navigated to drag and drop page
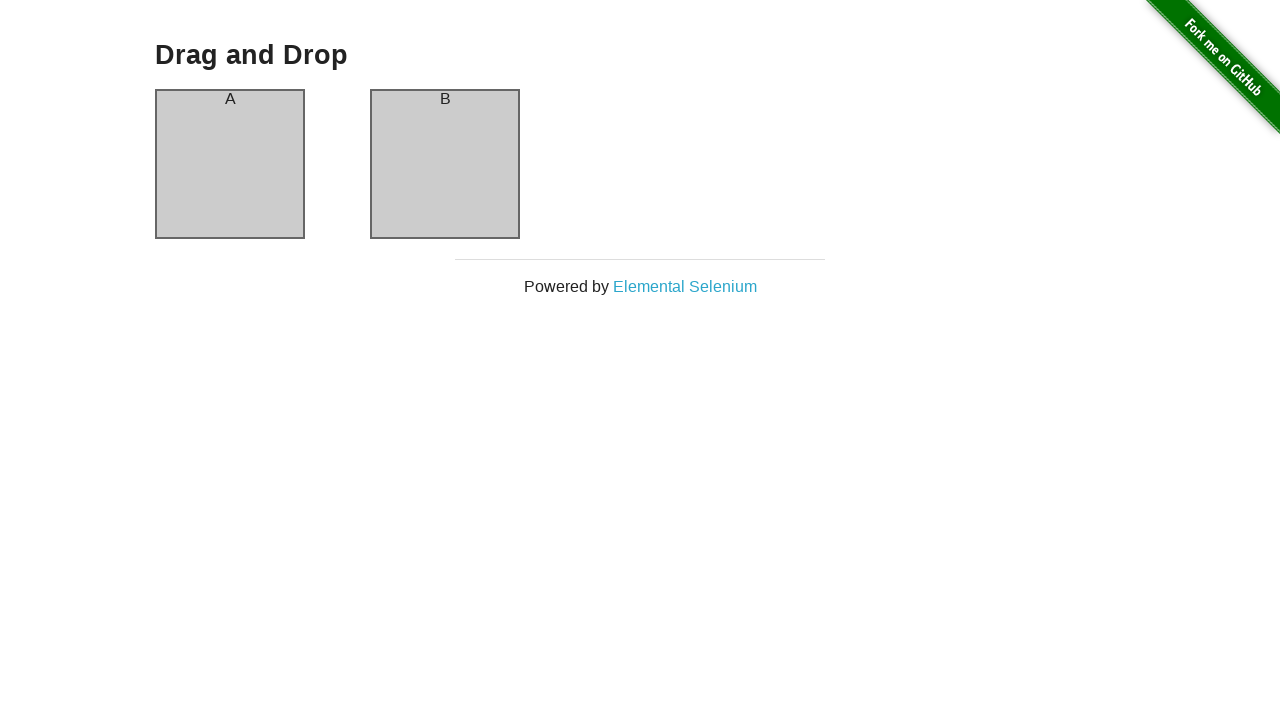

Located column A element
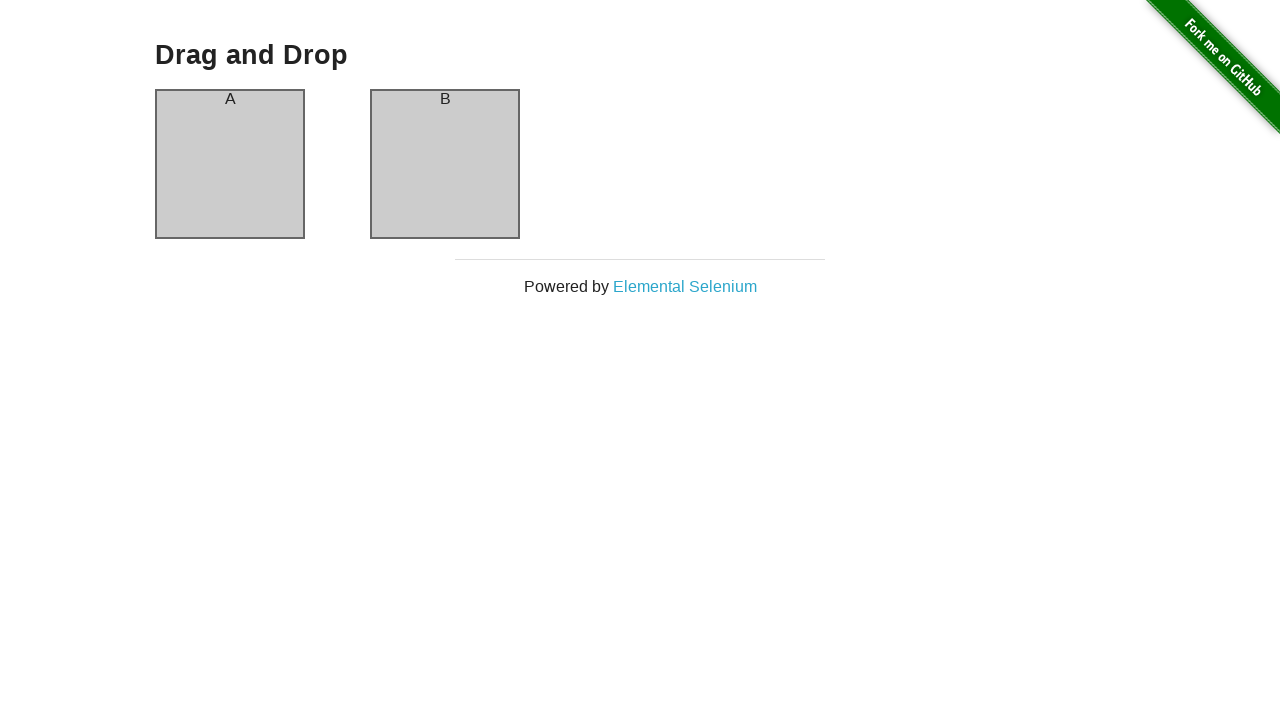

Located column B element
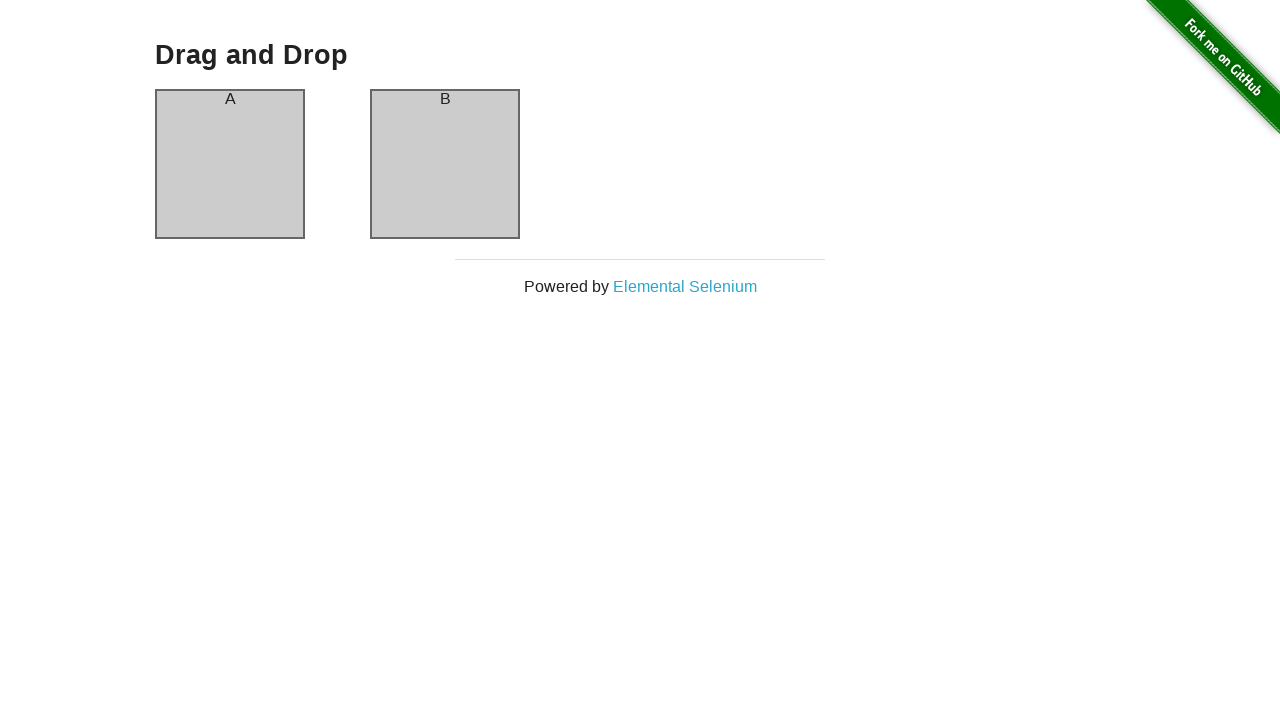

Dragged column A to column B at (445, 164)
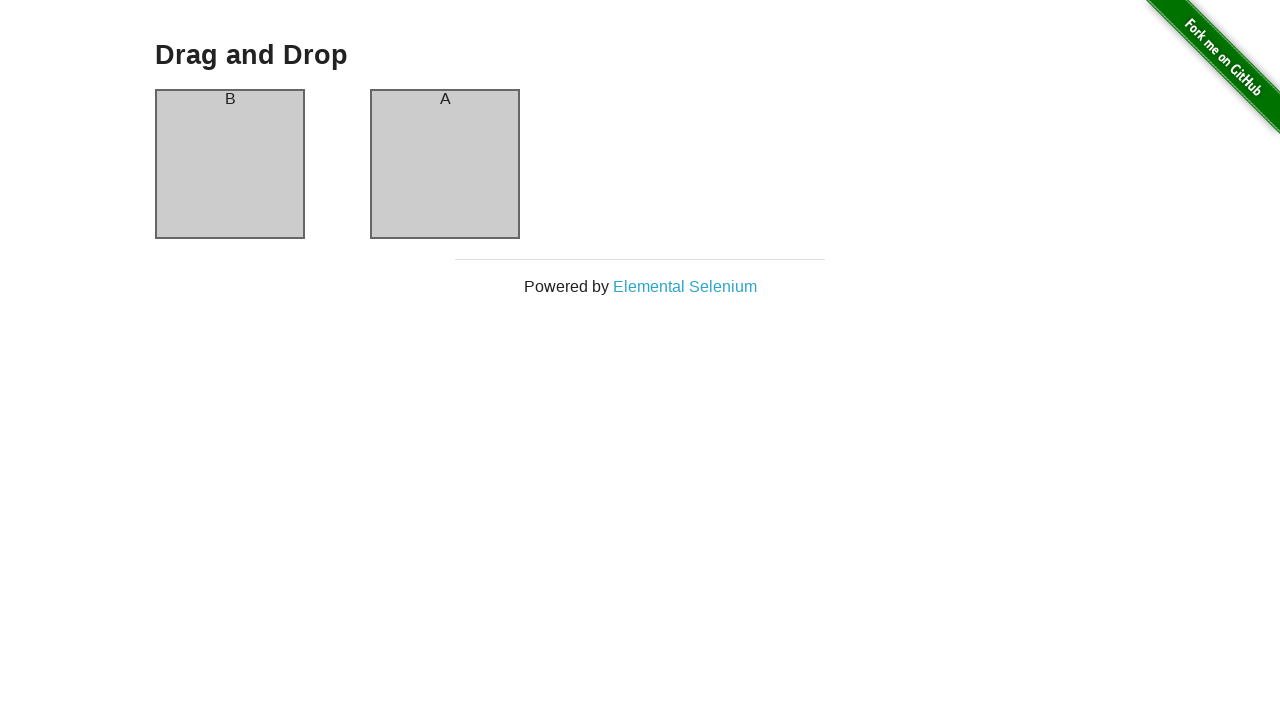

Verified columns have swapped positions
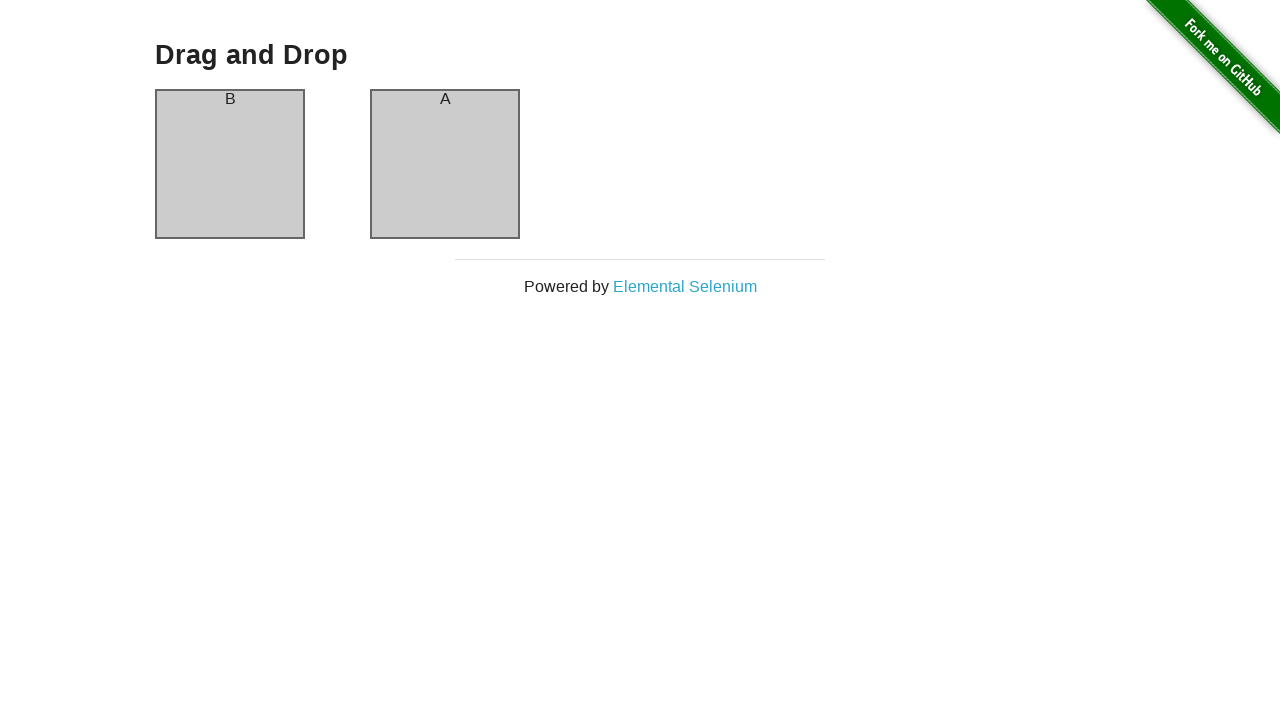

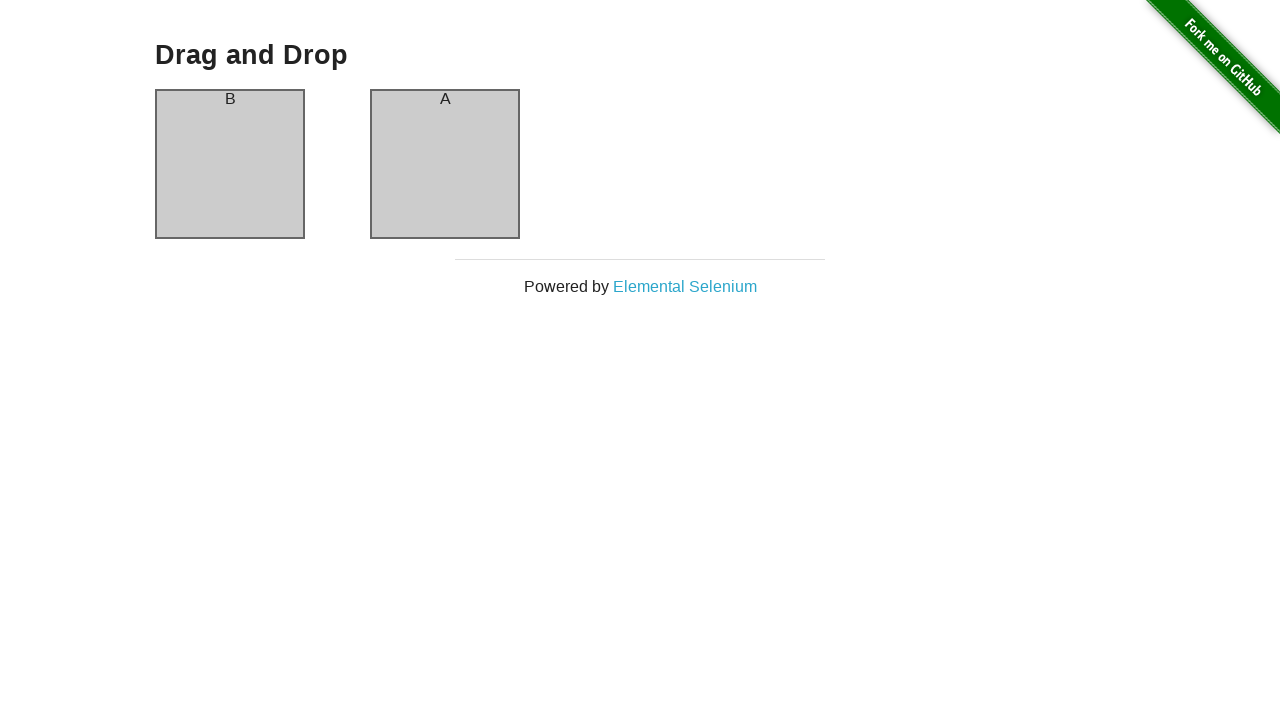